Tests static dropdown selection functionality by selecting currency options using different methods: by index, by value, and by visible text

Starting URL: https://rahulshettyacademy.com/dropdownsPractise/

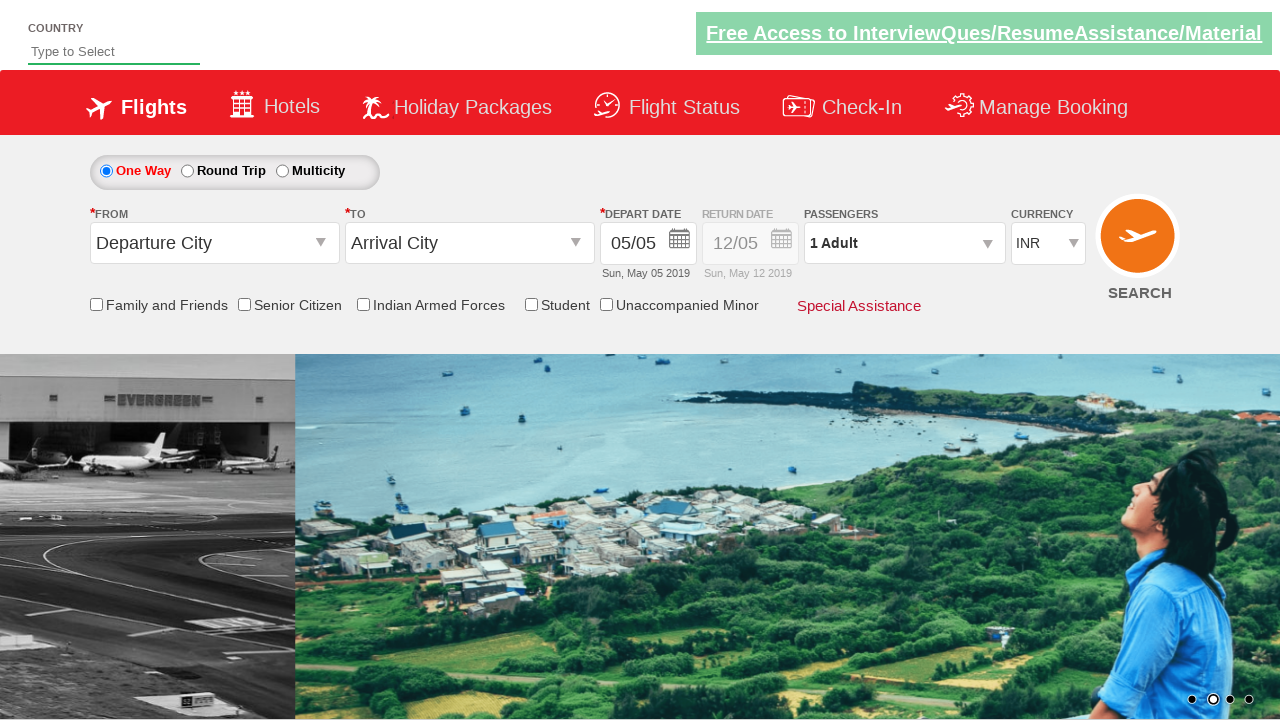

Located currency dropdown element
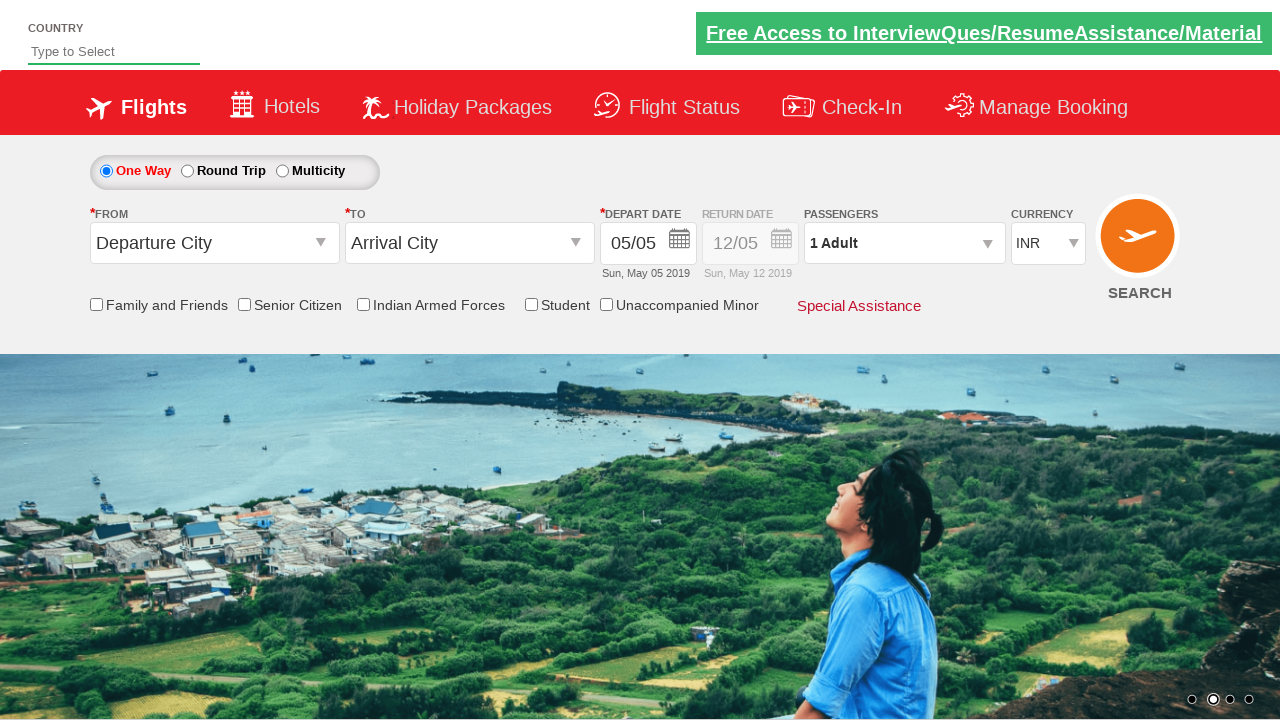

Selected USD currency option by index 3 on #ctl00_mainContent_DropDownListCurrency
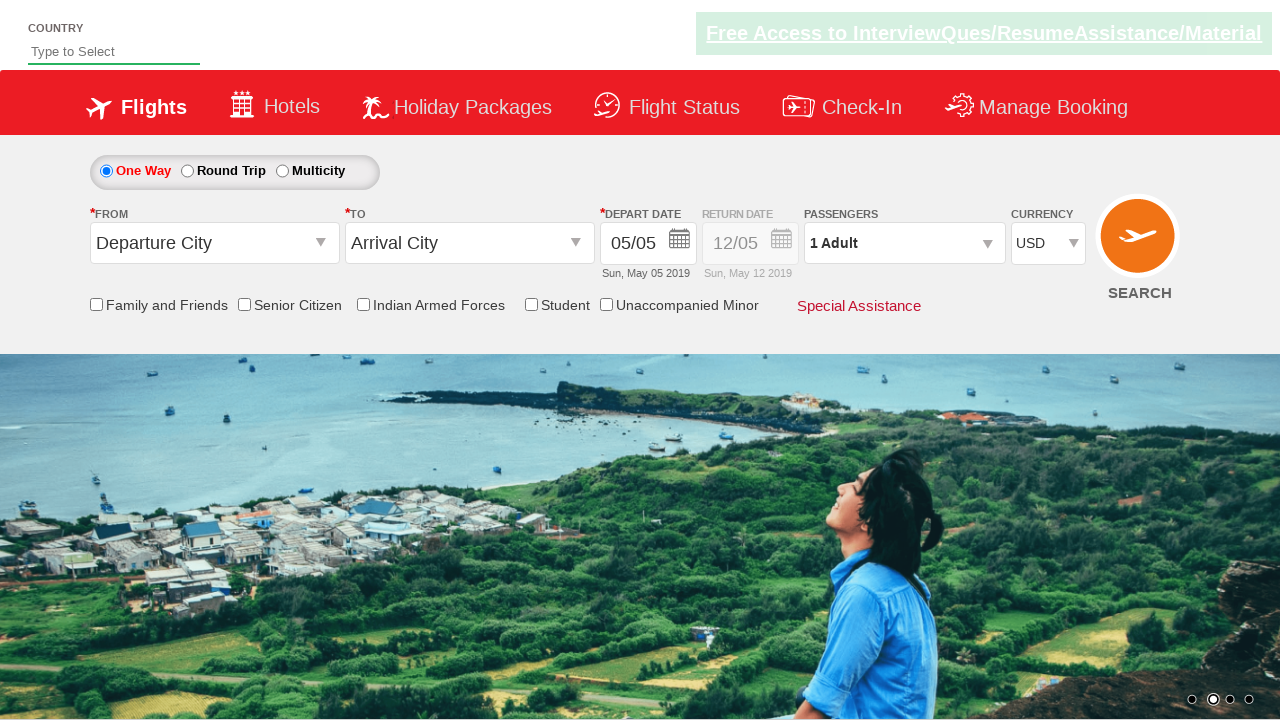

Selected AED currency option by value on #ctl00_mainContent_DropDownListCurrency
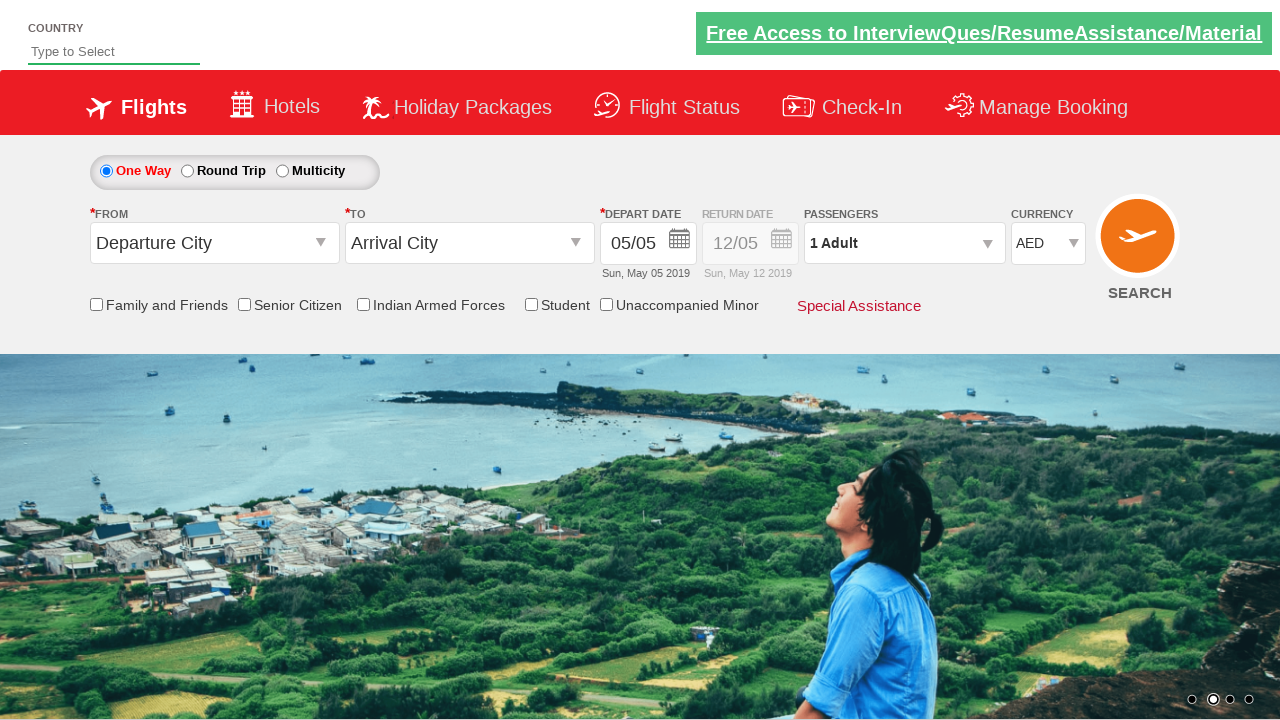

Selected INR currency option by visible text on #ctl00_mainContent_DropDownListCurrency
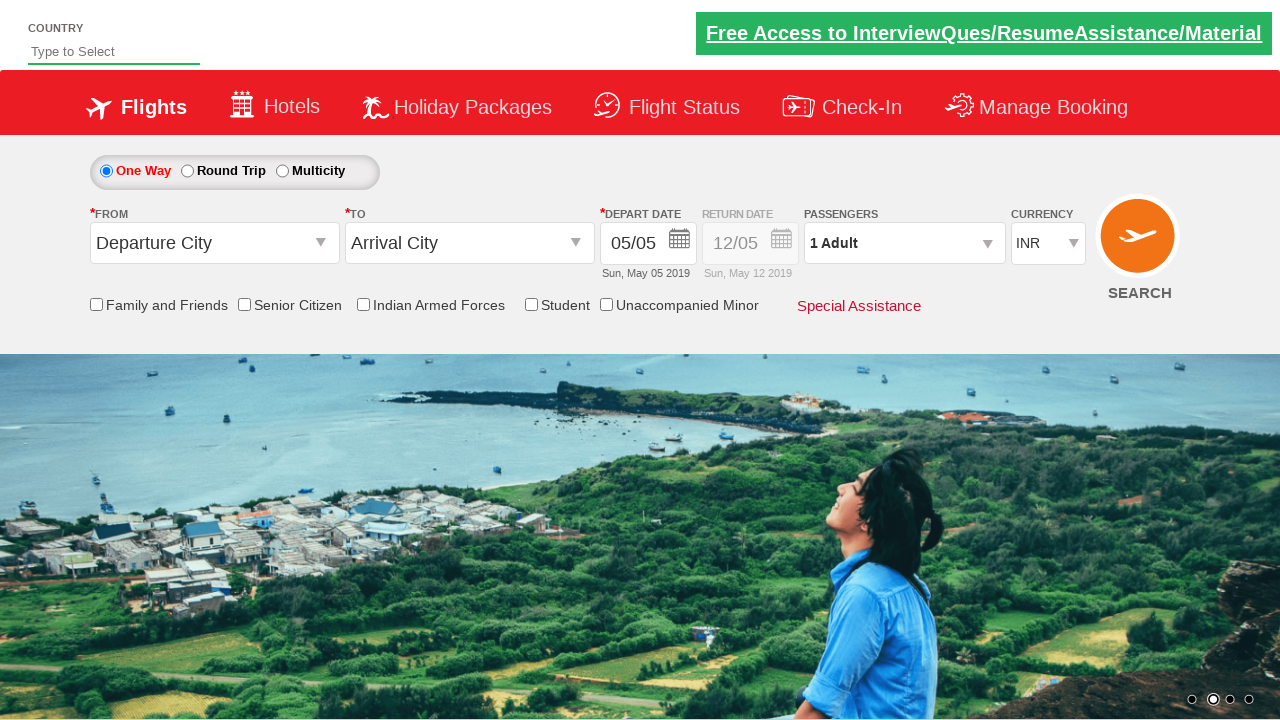

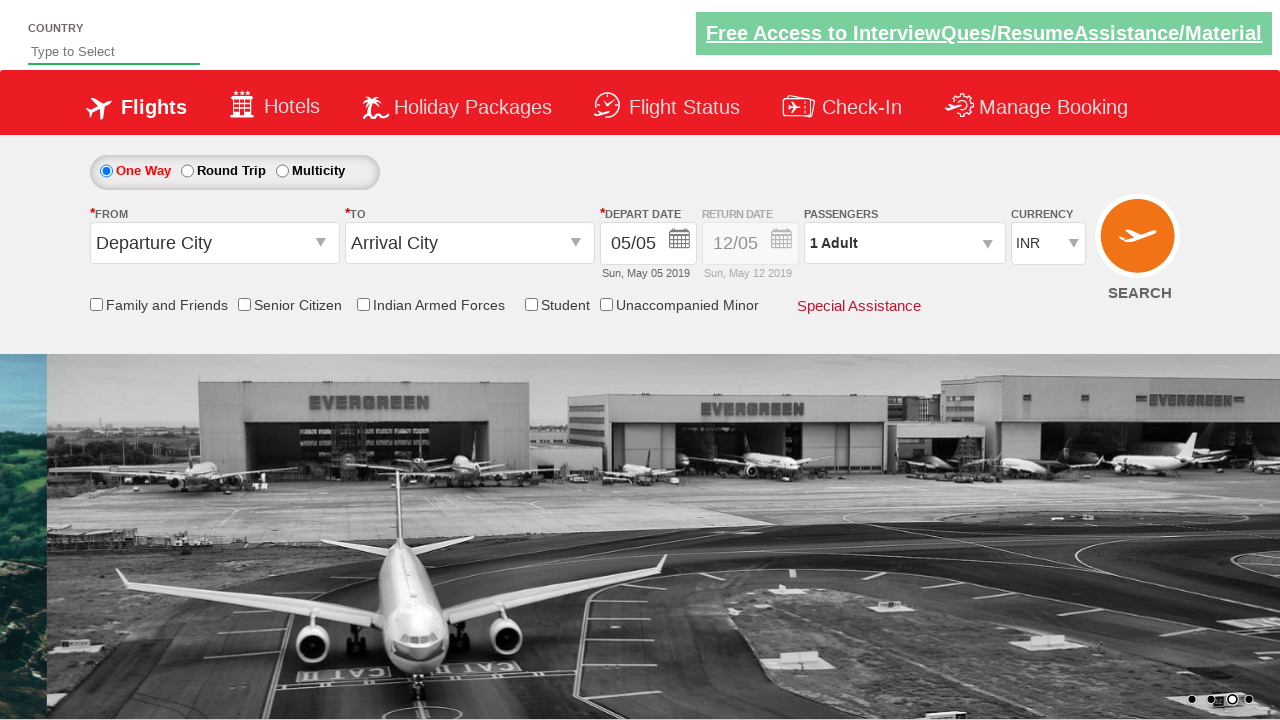